Tests date picker functionality by selecting a specific date (June 15, 2027) through the calendar navigation and verifies the selected values are correctly displayed in the input fields.

Starting URL: https://rahulshettyacademy.com/seleniumPractise/#/offers

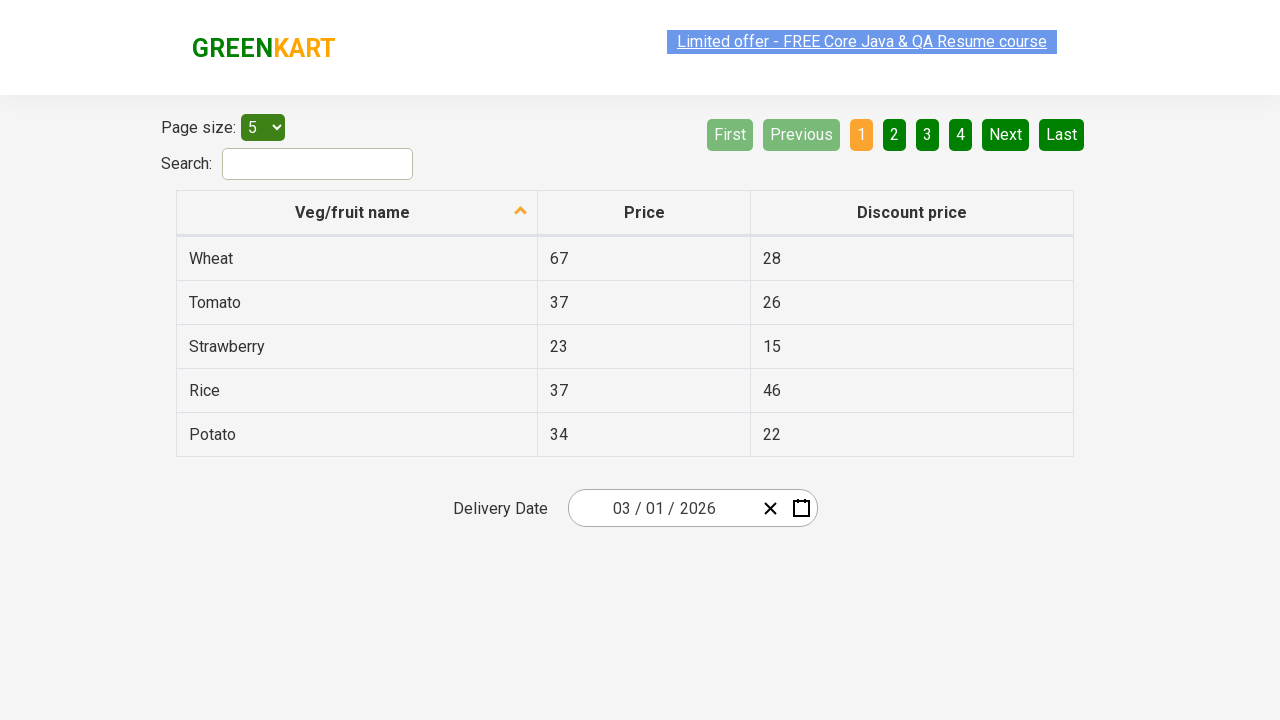

Waited for page to load (5000ms)
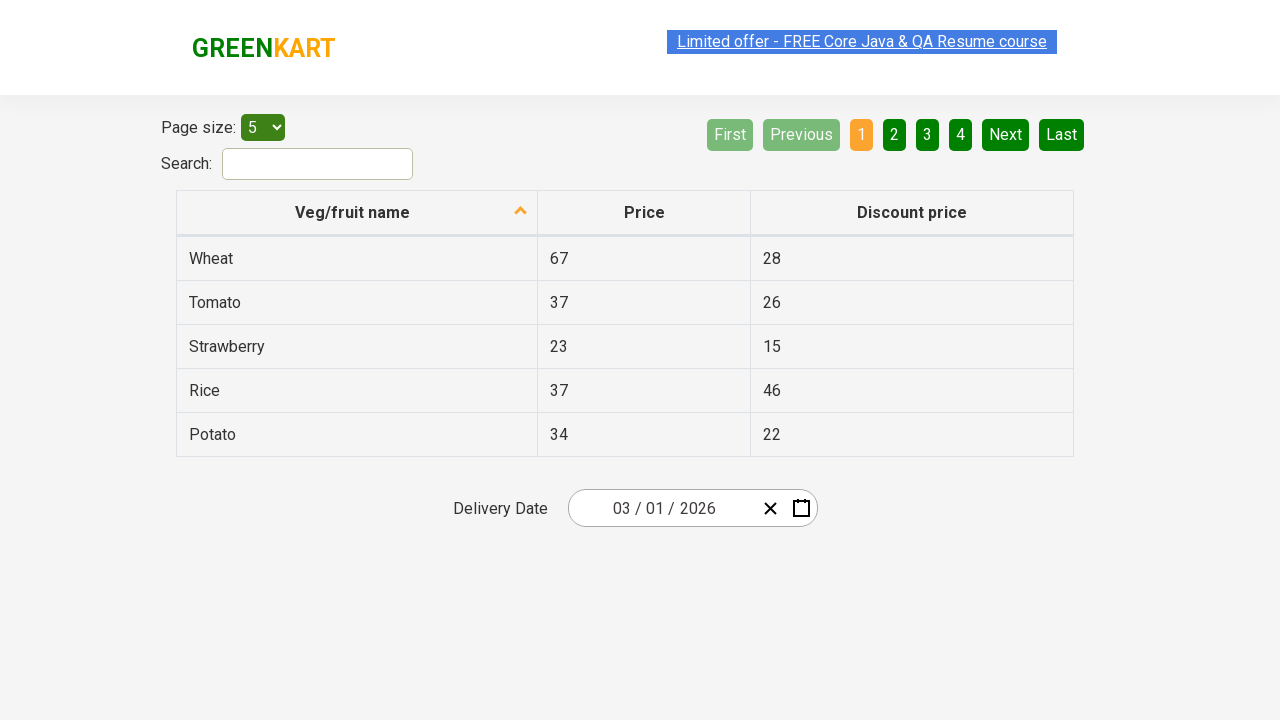

Clicked date picker input group to open calendar at (662, 508) on .react-date-picker__inputGroup
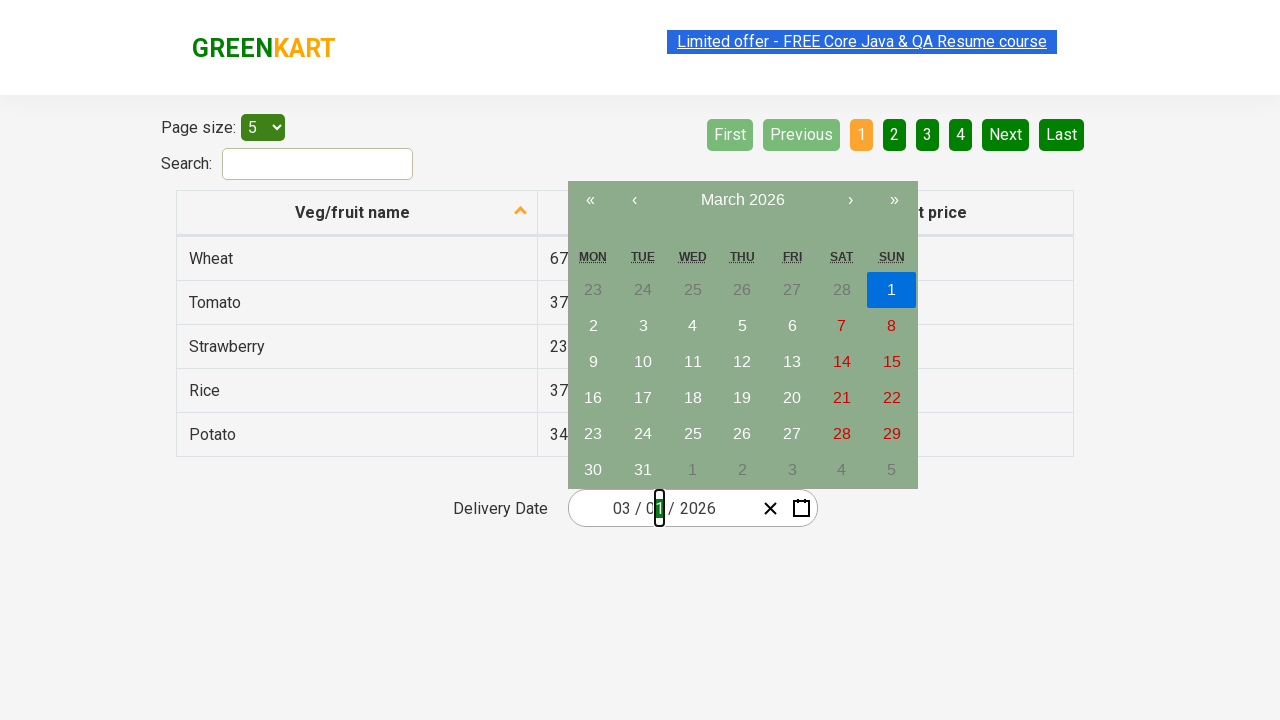

Clicked navigation label first time to navigate to month view at (742, 200) on .react-calendar__navigation__label
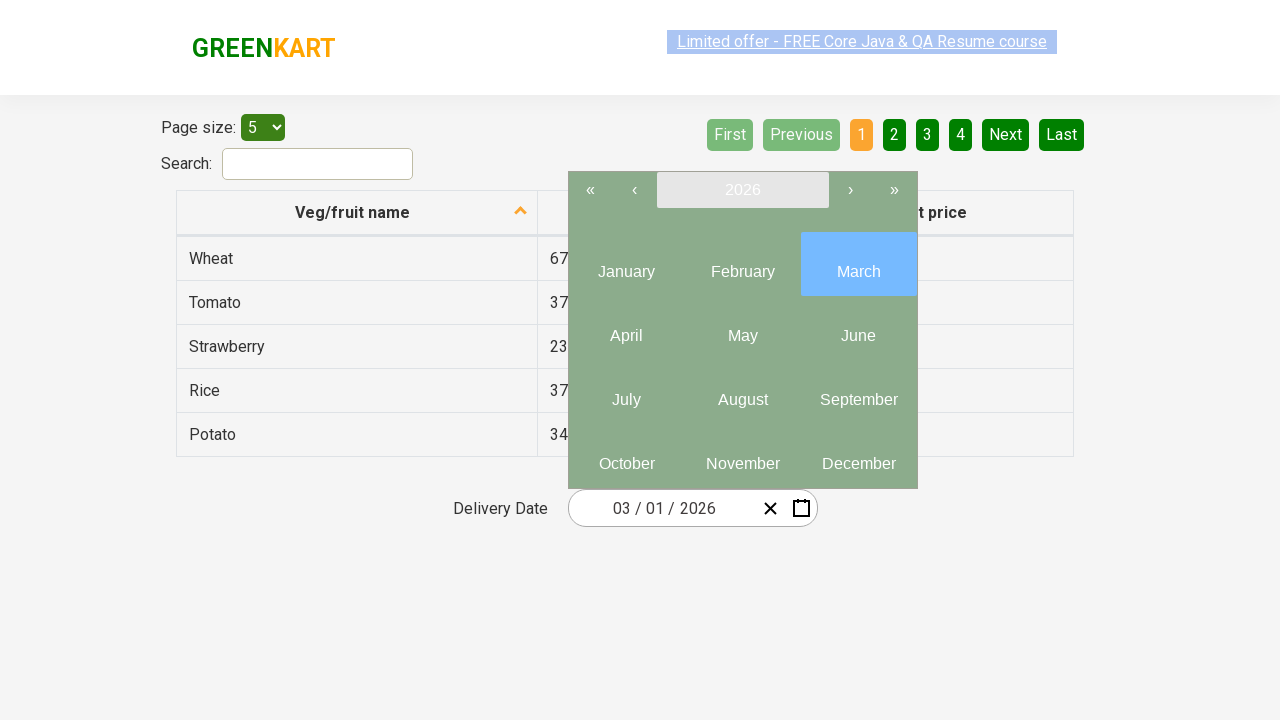

Clicked navigation label second time to navigate to year view at (742, 190) on .react-calendar__navigation__label
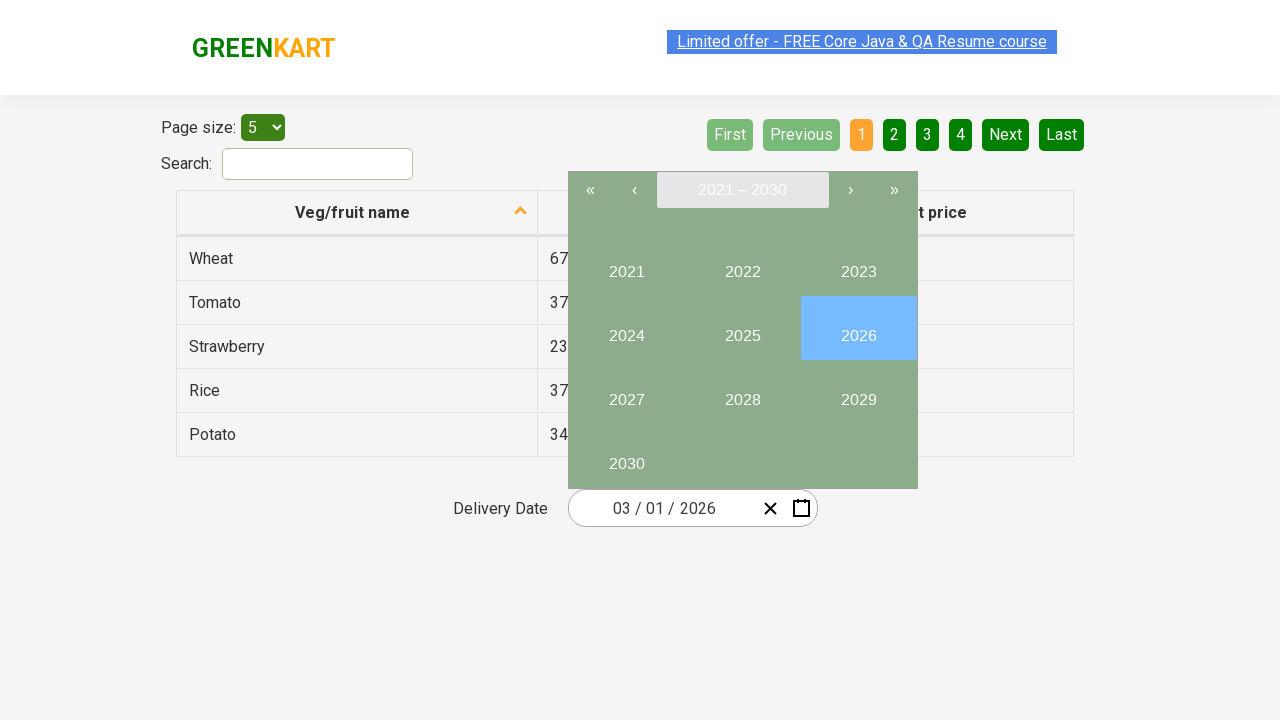

Selected year 2027 at (626, 392) on button:has-text('2027')
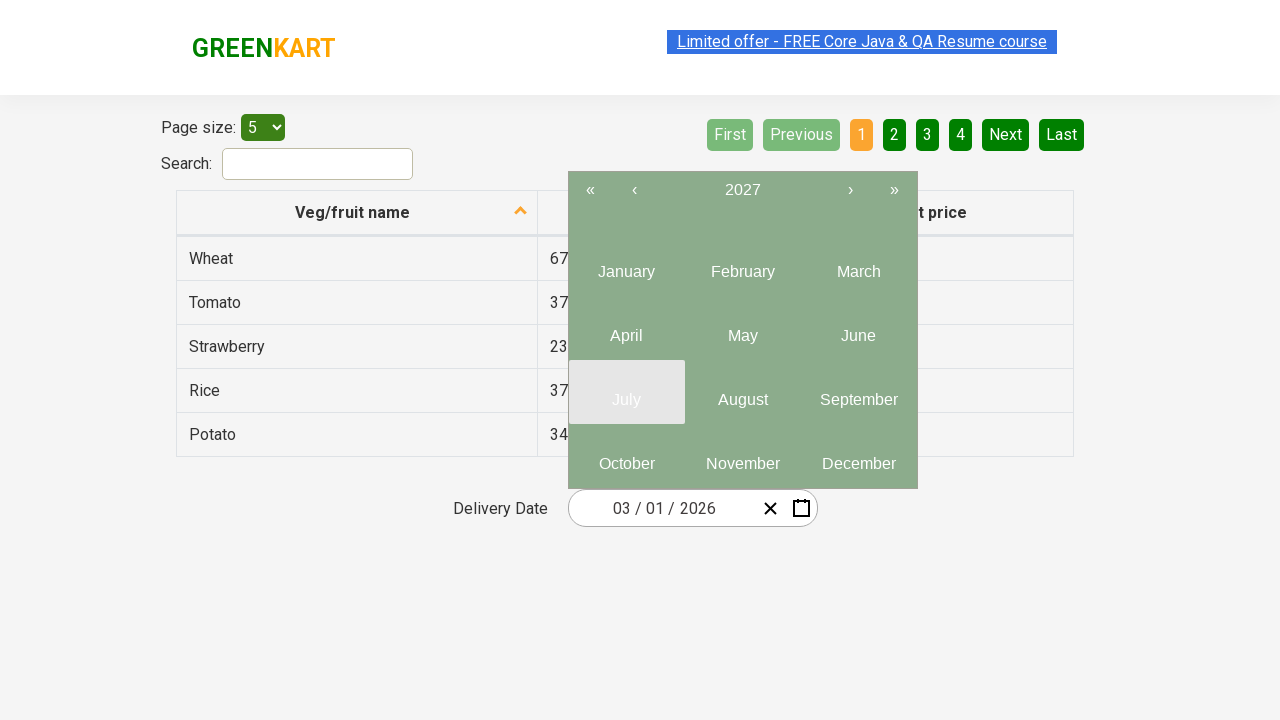

Selected month 6 (June) at (858, 328) on .react-calendar__year-view__months__month >> nth=5
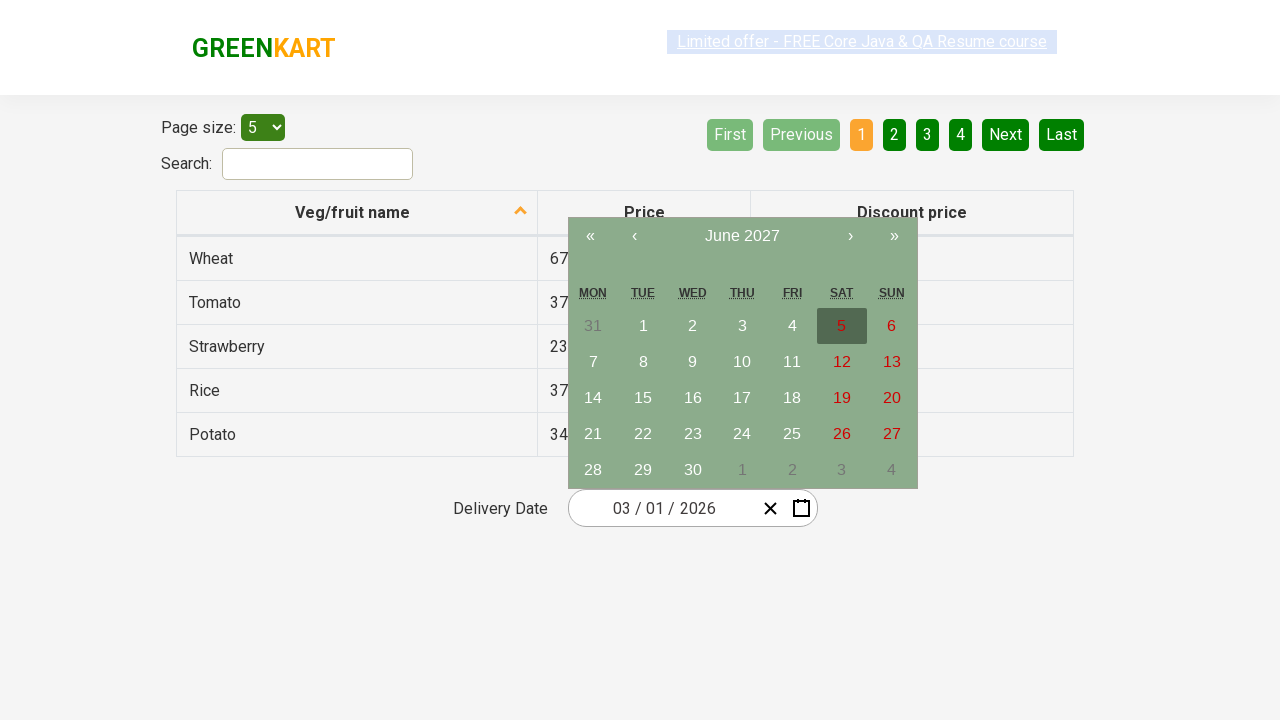

Selected date 15 at (643, 398) on abbr:has-text('15')
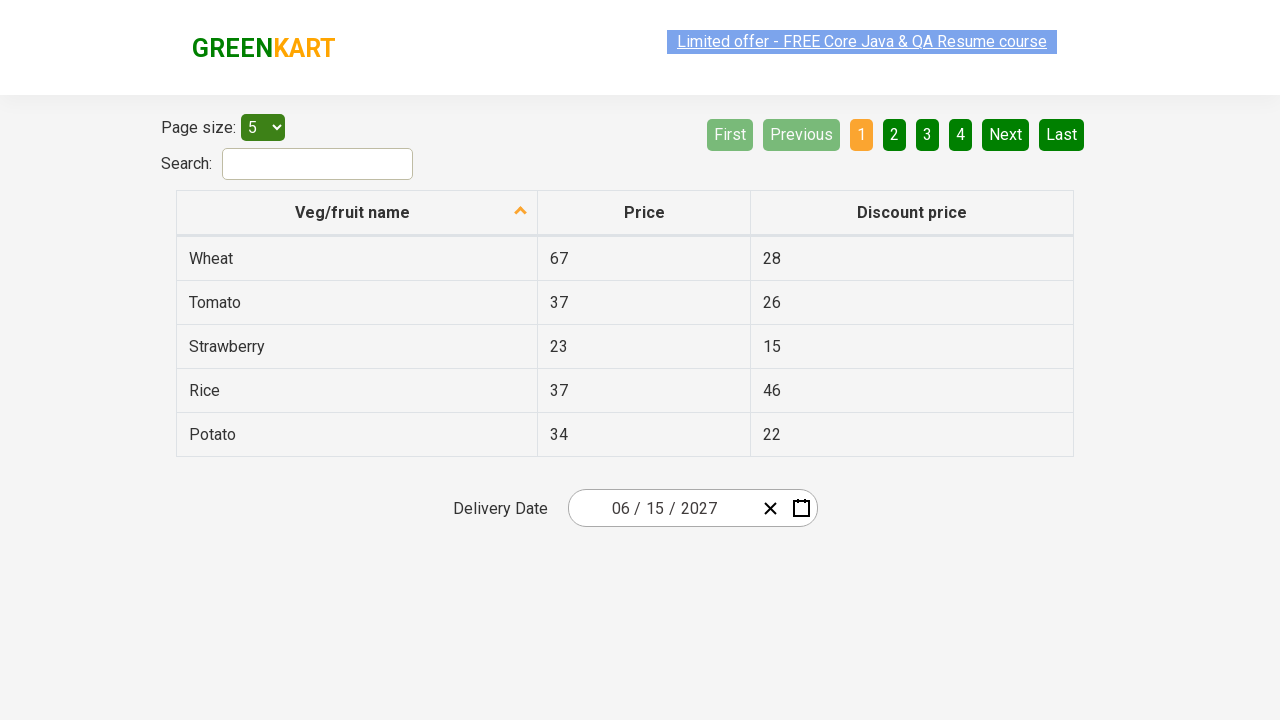

Waited for date selection to be applied (500ms)
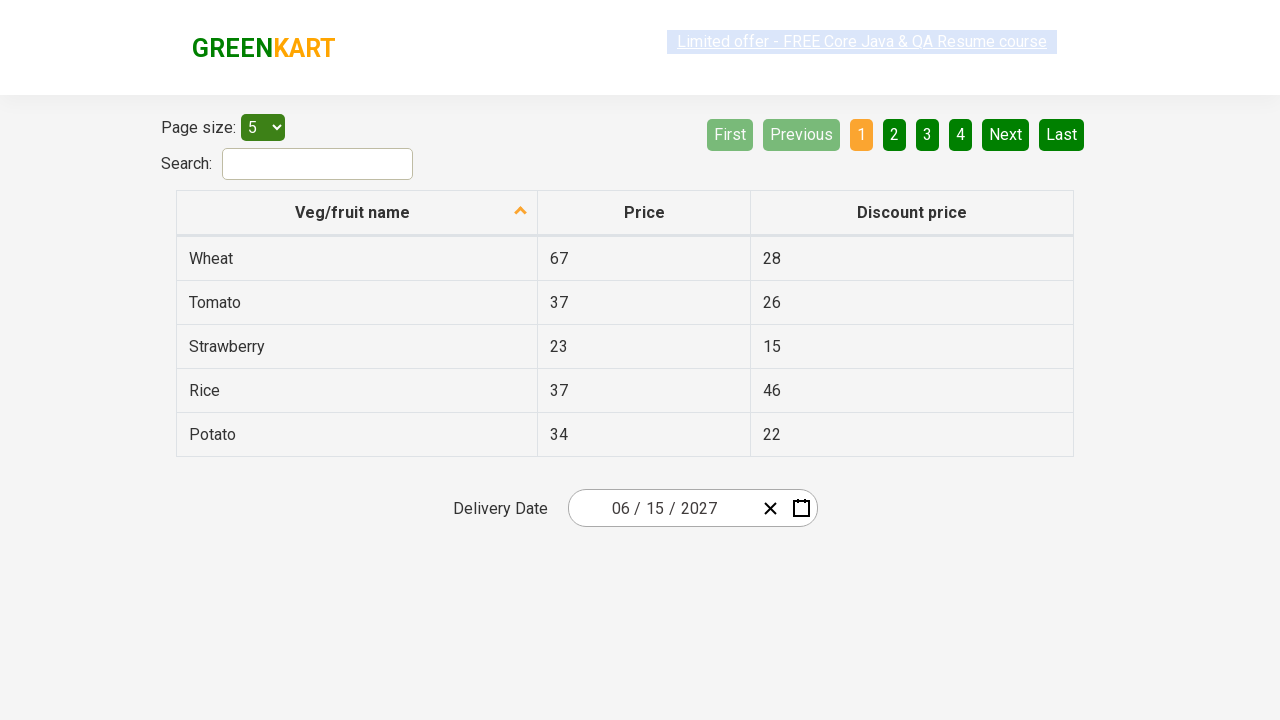

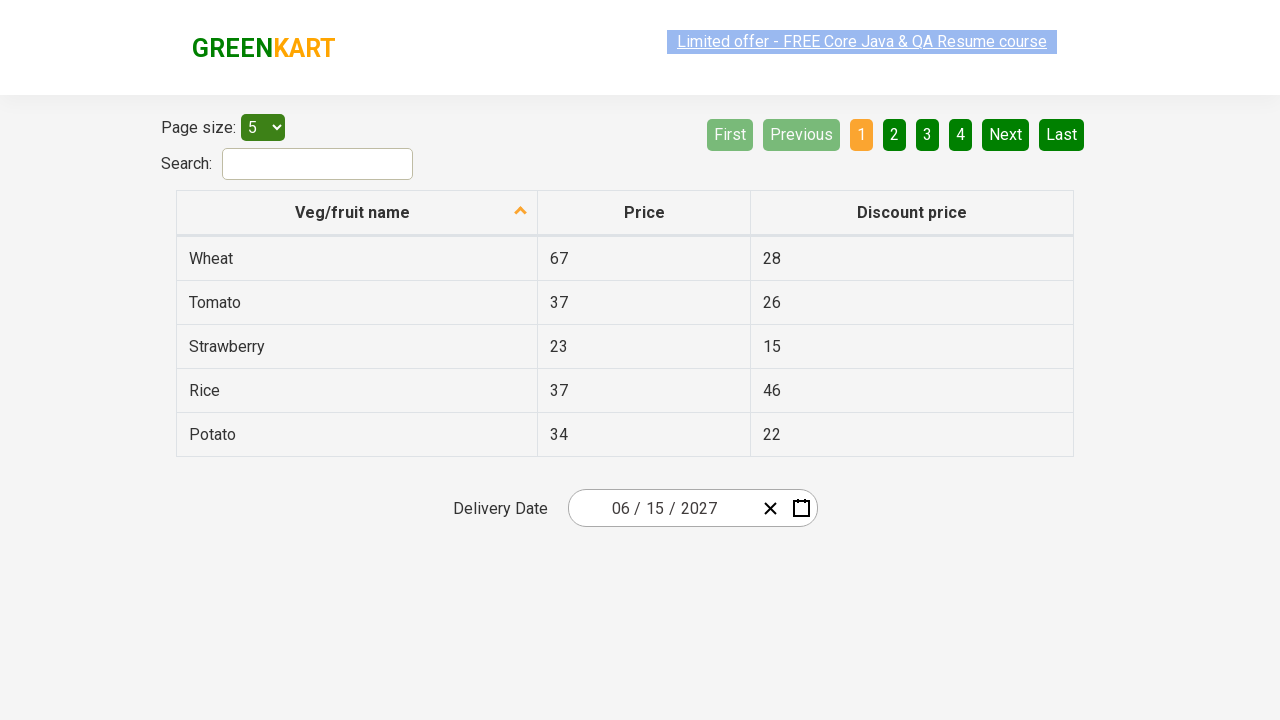